Tests calendar/datepicker handling by clicking the date field, navigating to a future month (March 2026) using the Next button, and selecting a specific date (16th).

Starting URL: https://seleniumpractise.blogspot.com/2016/08/how-to-handle-calendar-in-selenium.html

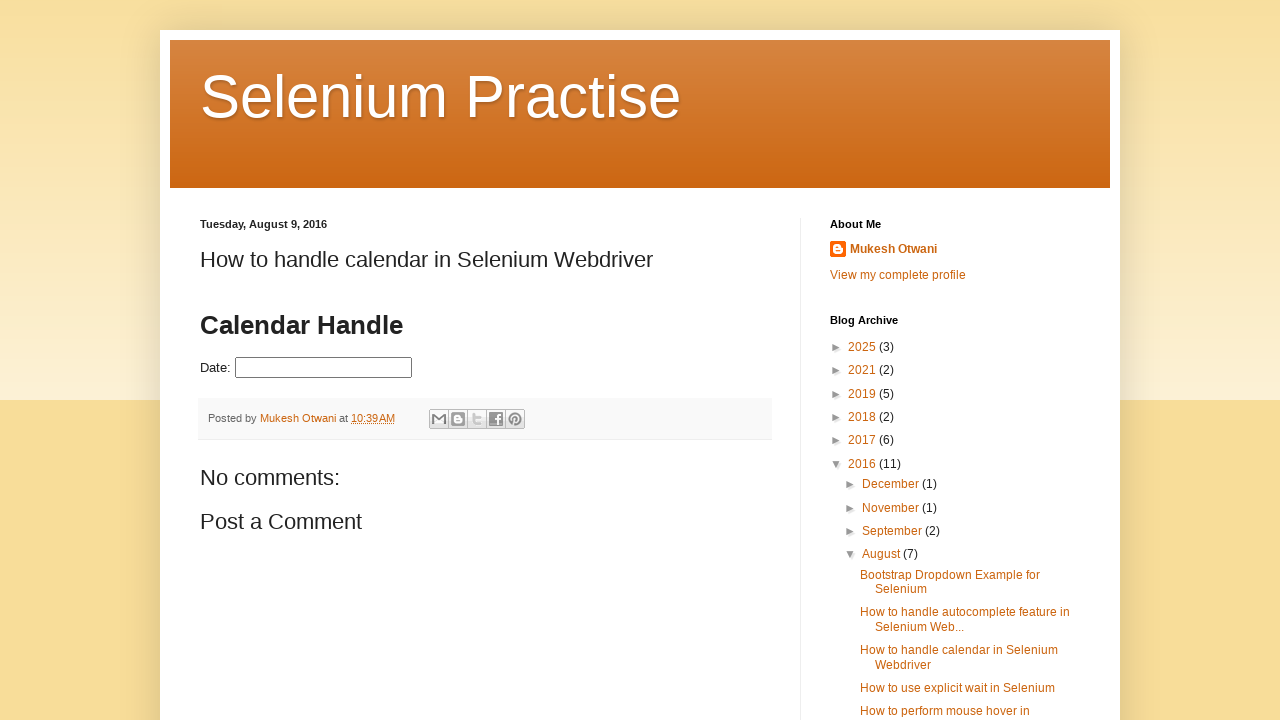

Clicked on date picker field to open calendar at (324, 368) on #datepicker
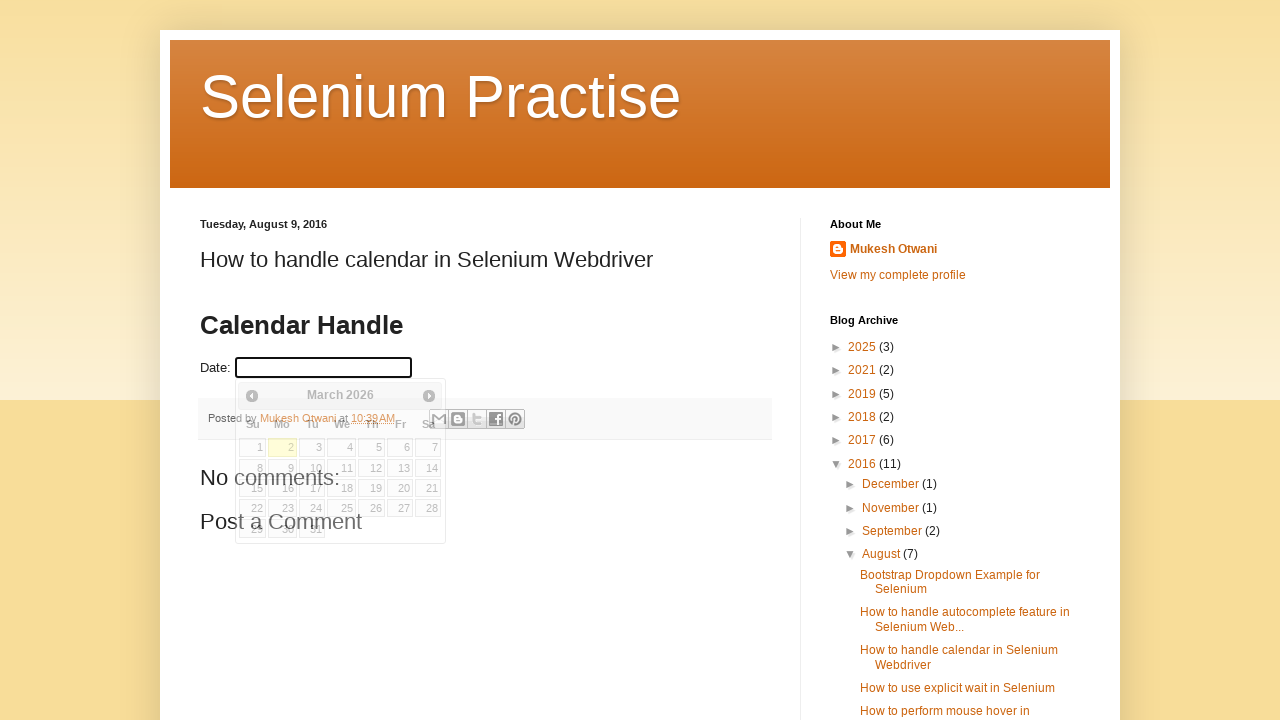

Calendar appeared with month selector visible
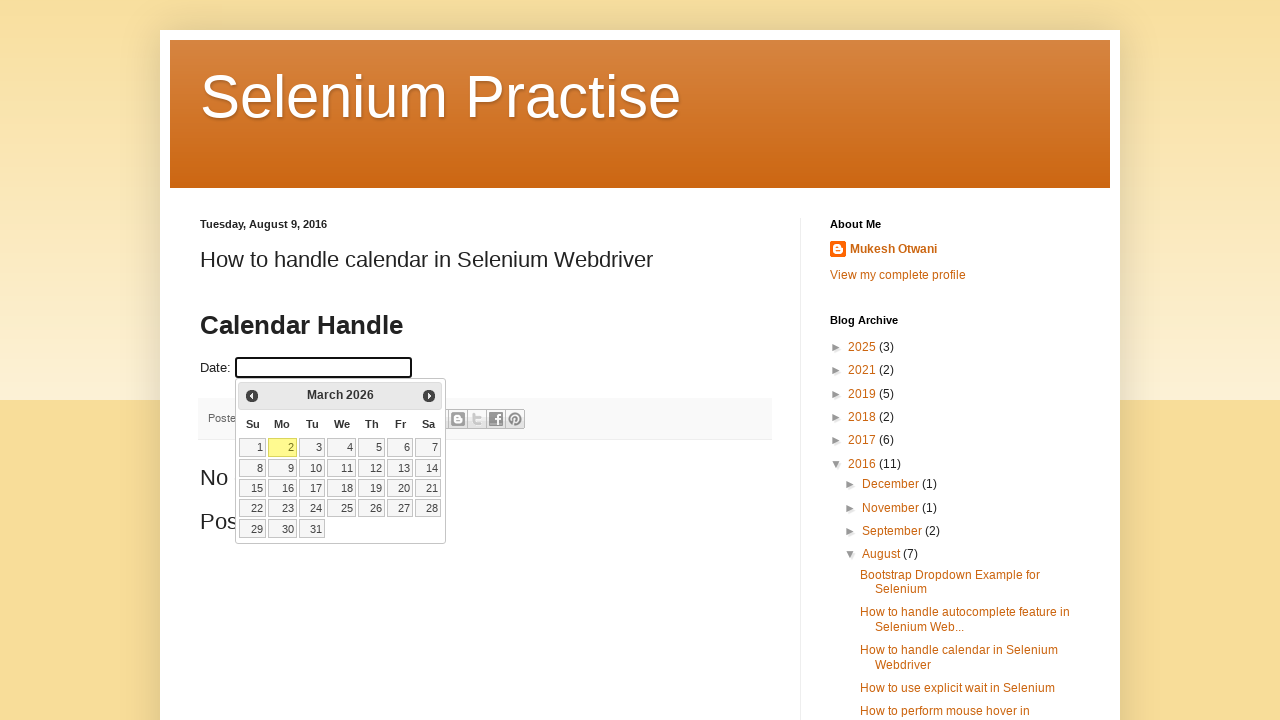

Retrieved initial calendar state: March 2026
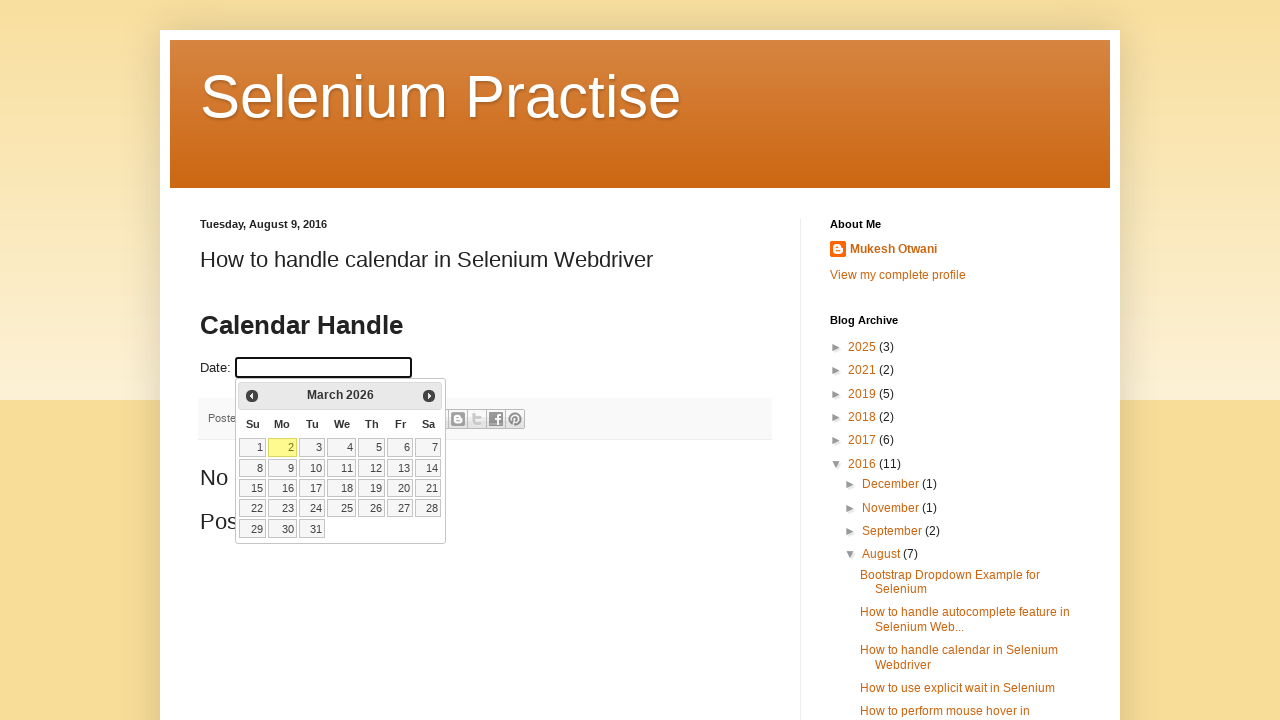

Clicked on date 16 in March 2026 at (282, 488) on //td[contains(@class,'ui-datepicker-week-end') or contains(@class,'')]/a[text()=
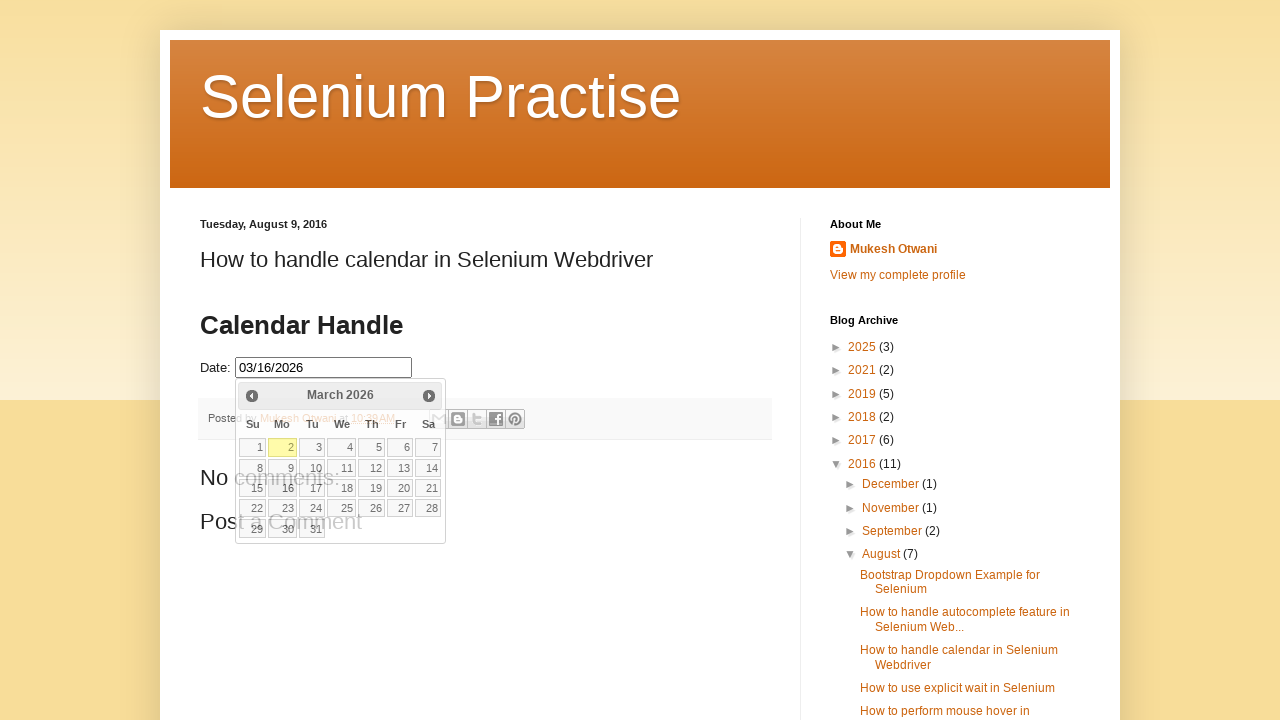

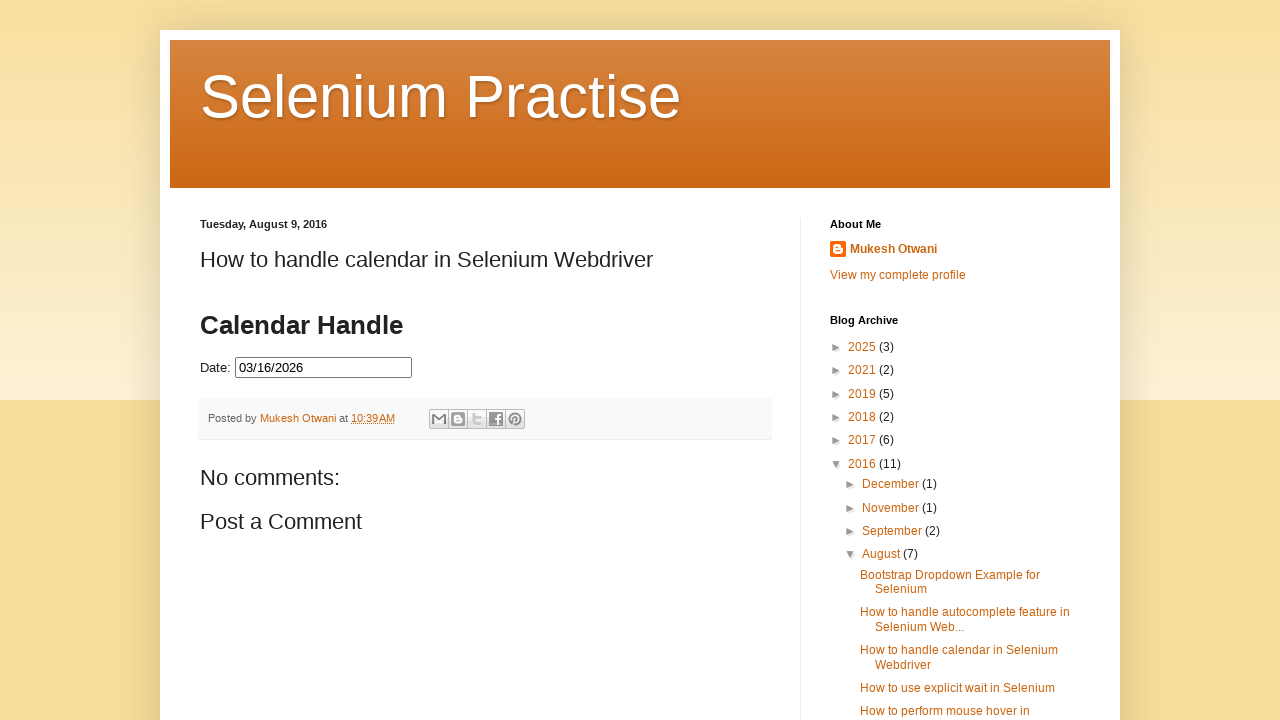